Tests creating a new todo item and verifies the count updates to show 1 item left

Starting URL: https://todomvc.com/examples/react/dist/

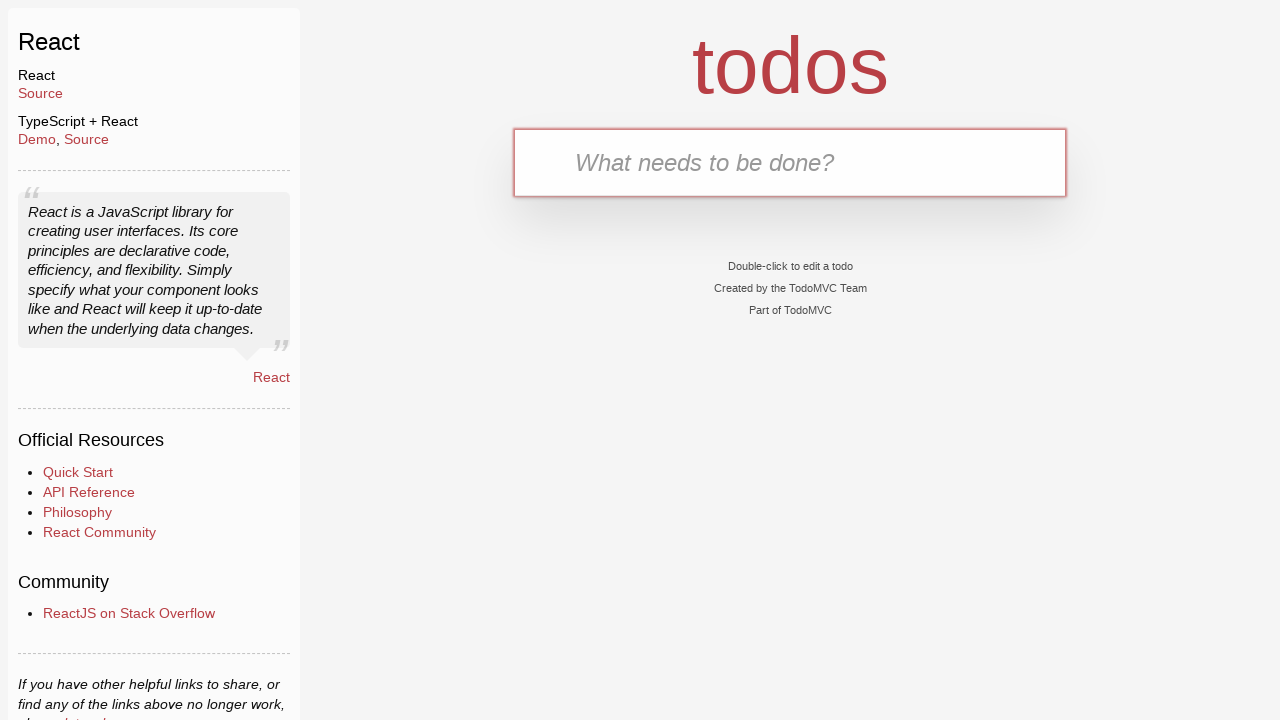

Waited for new todo input field to be visible
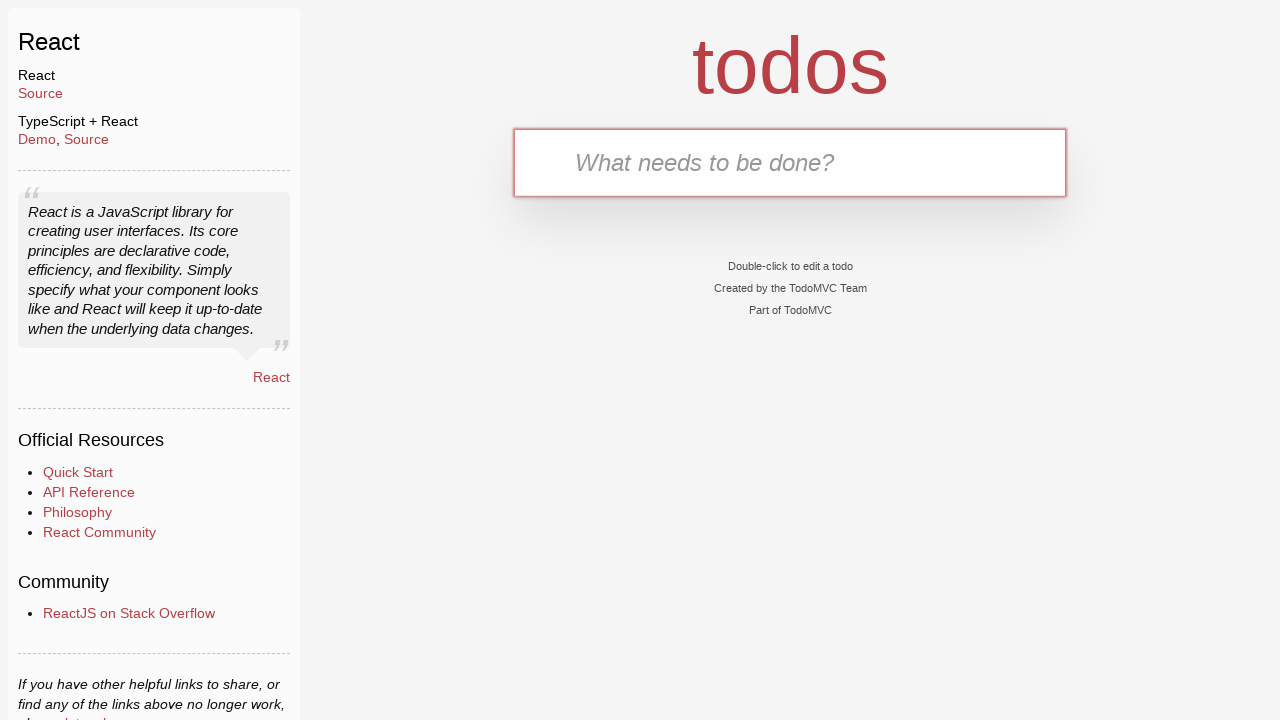

Verified no todos exist initially
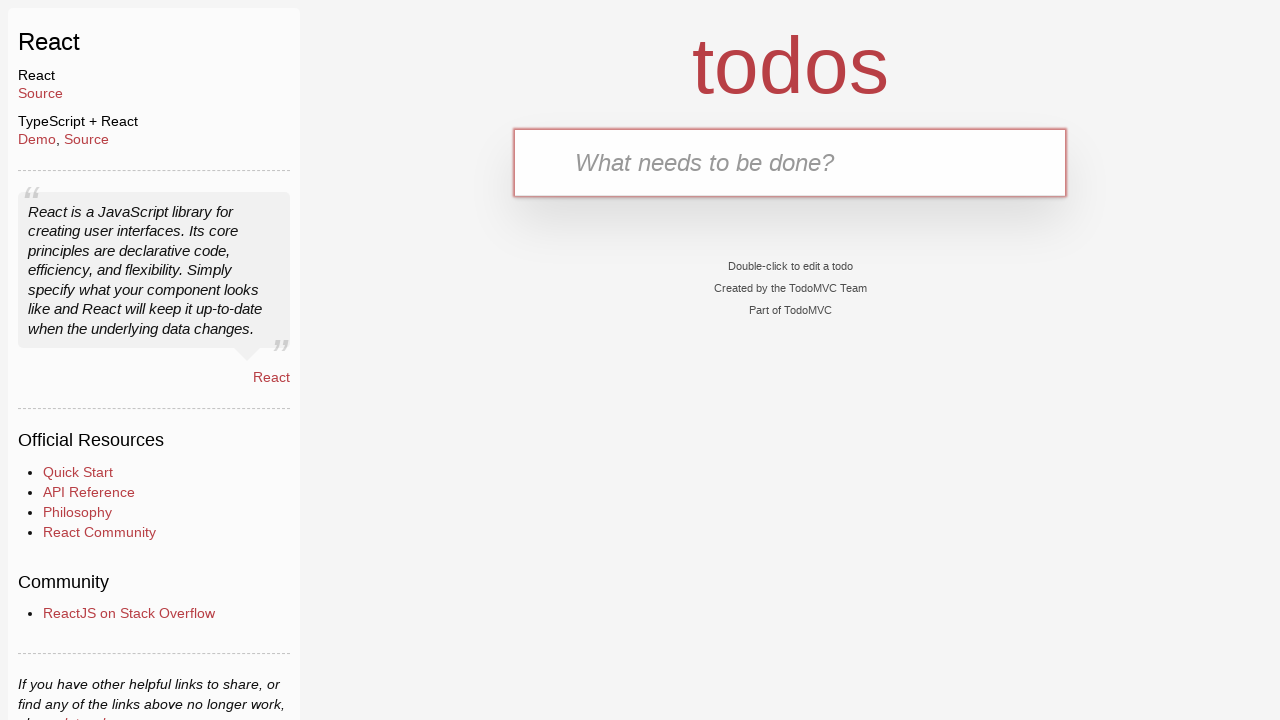

Filled new todo input with 'aaa' on input.new-todo
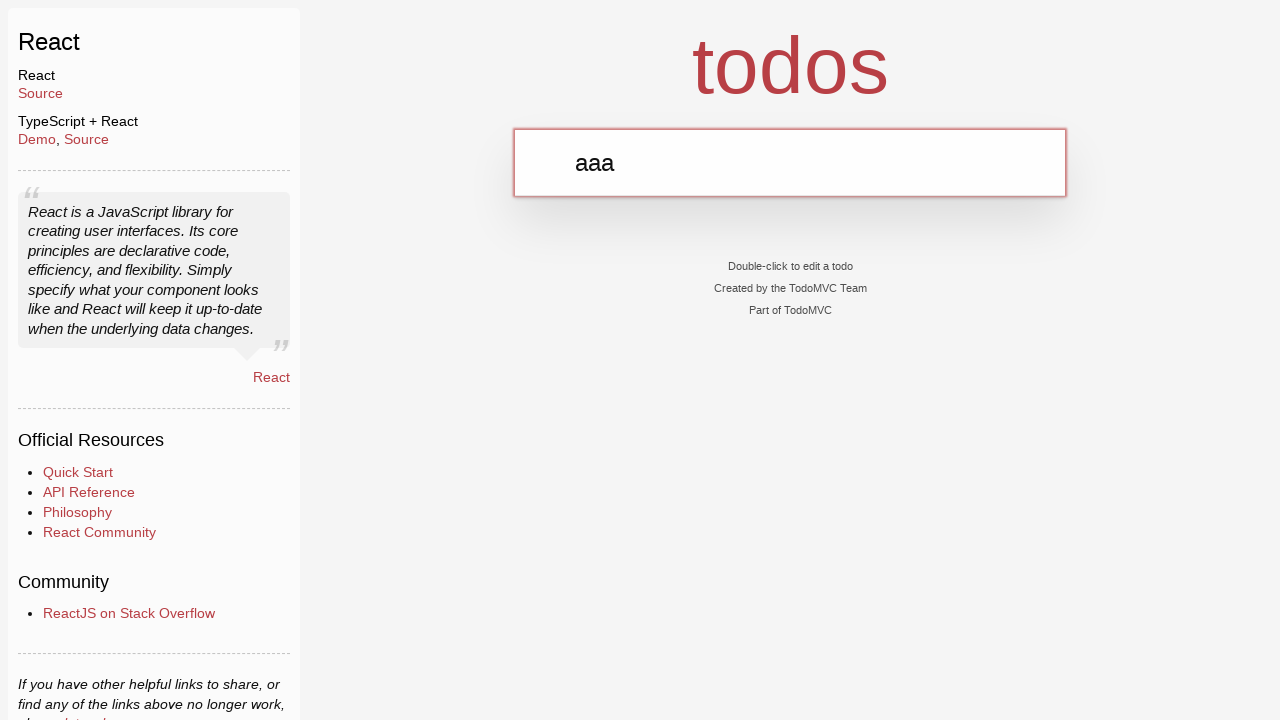

Pressed Enter to create new todo item on input.new-todo
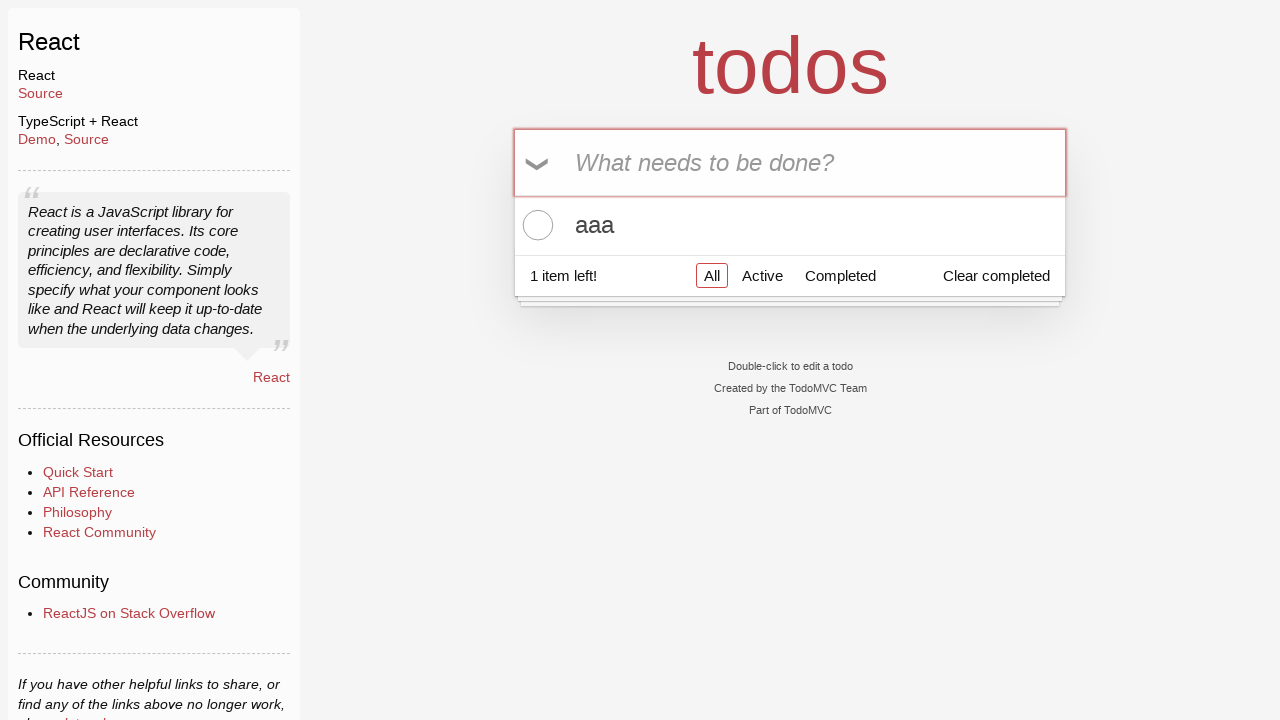

Waited for todo count element to be visible
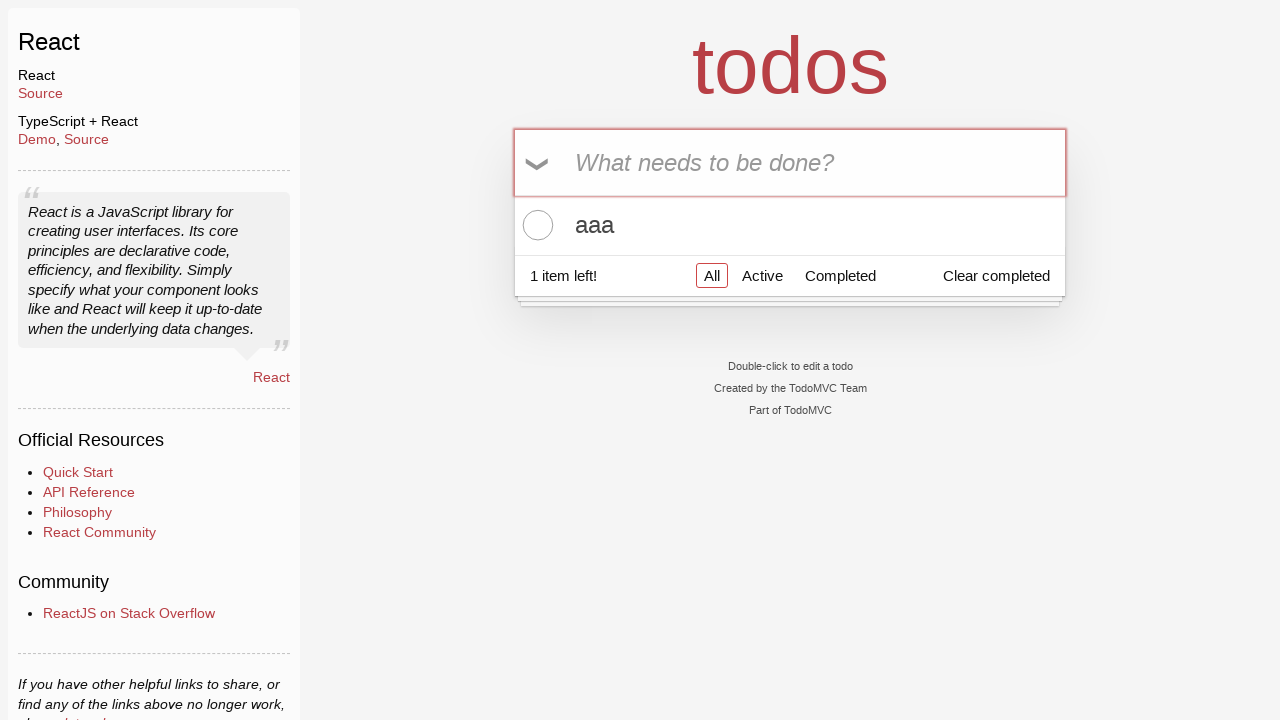

Verified todo count shows '1 item left!'
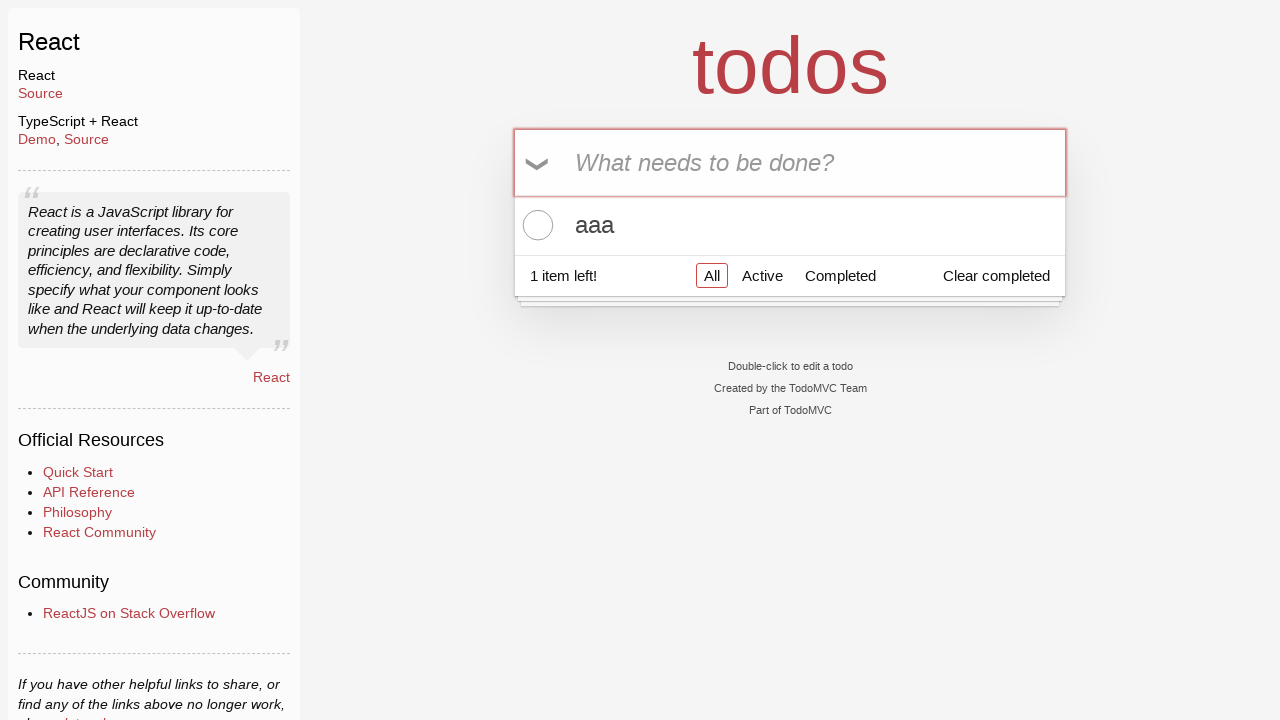

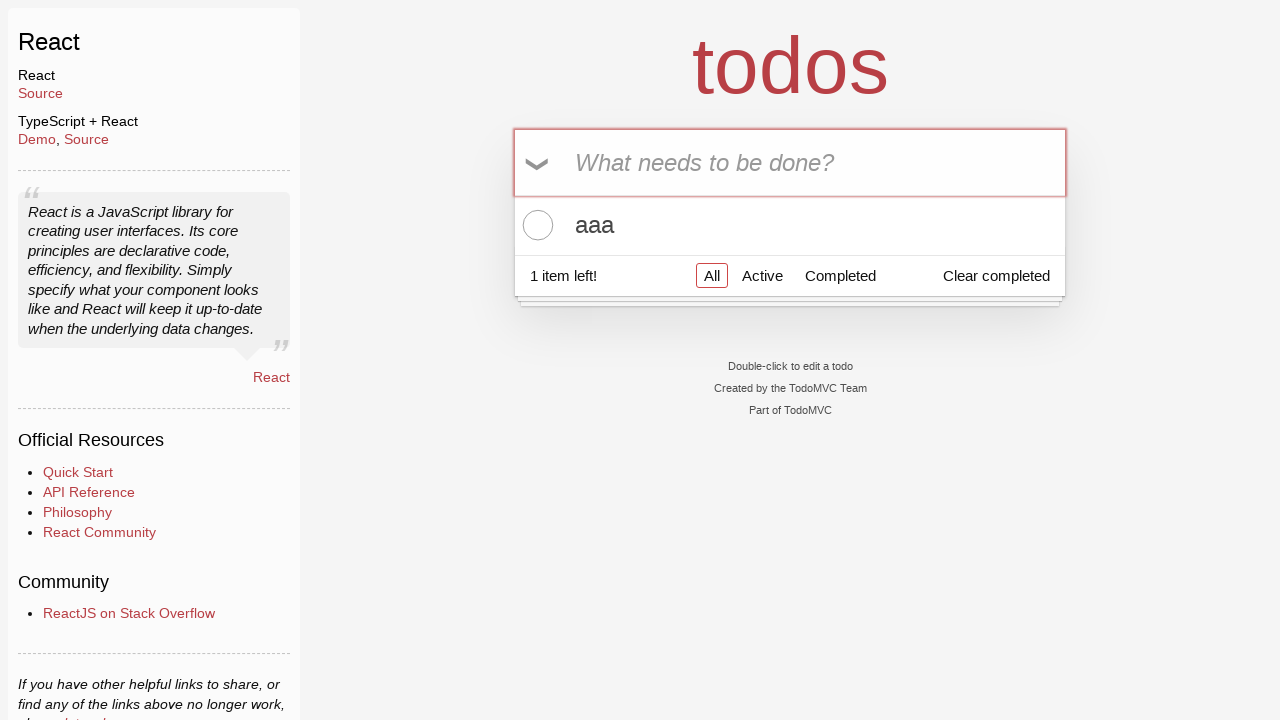